Tests implicit wait by clicking Start and verifying Hello World text appears

Starting URL: https://the-internet.herokuapp.com/dynamic_loading/2

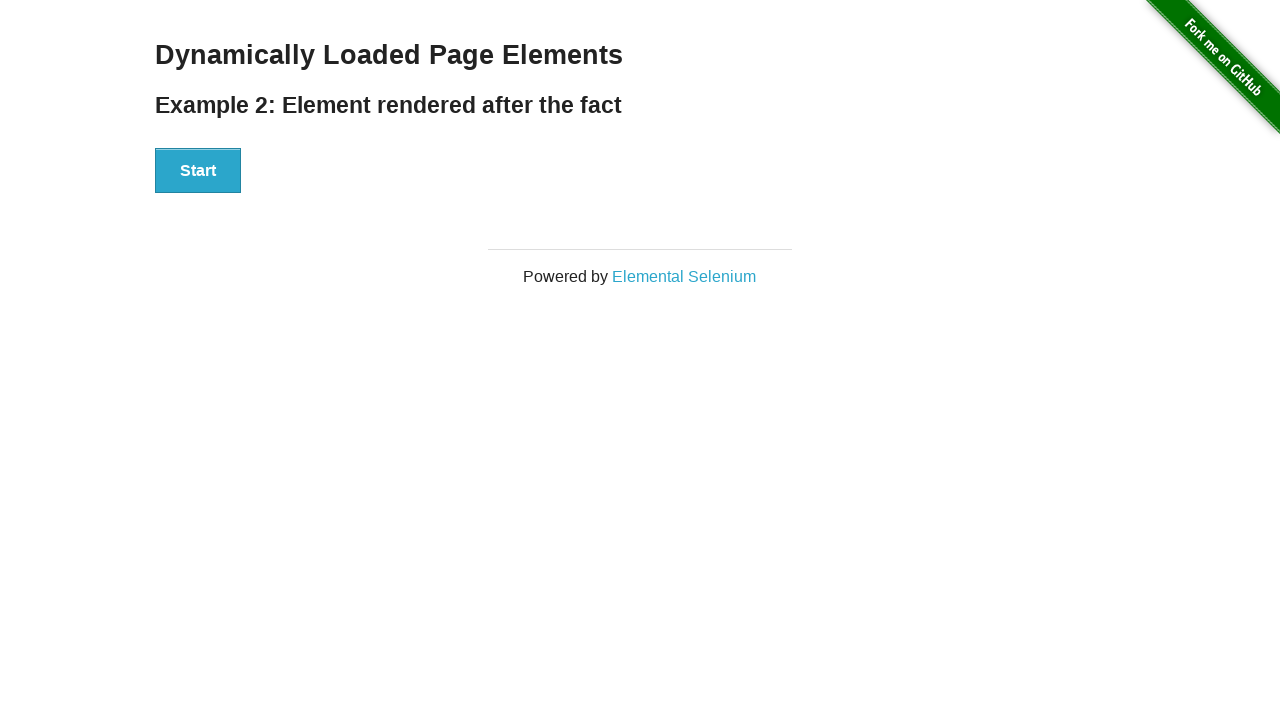

Clicked the Start button at (198, 171) on xpath=//button[text()='Start']
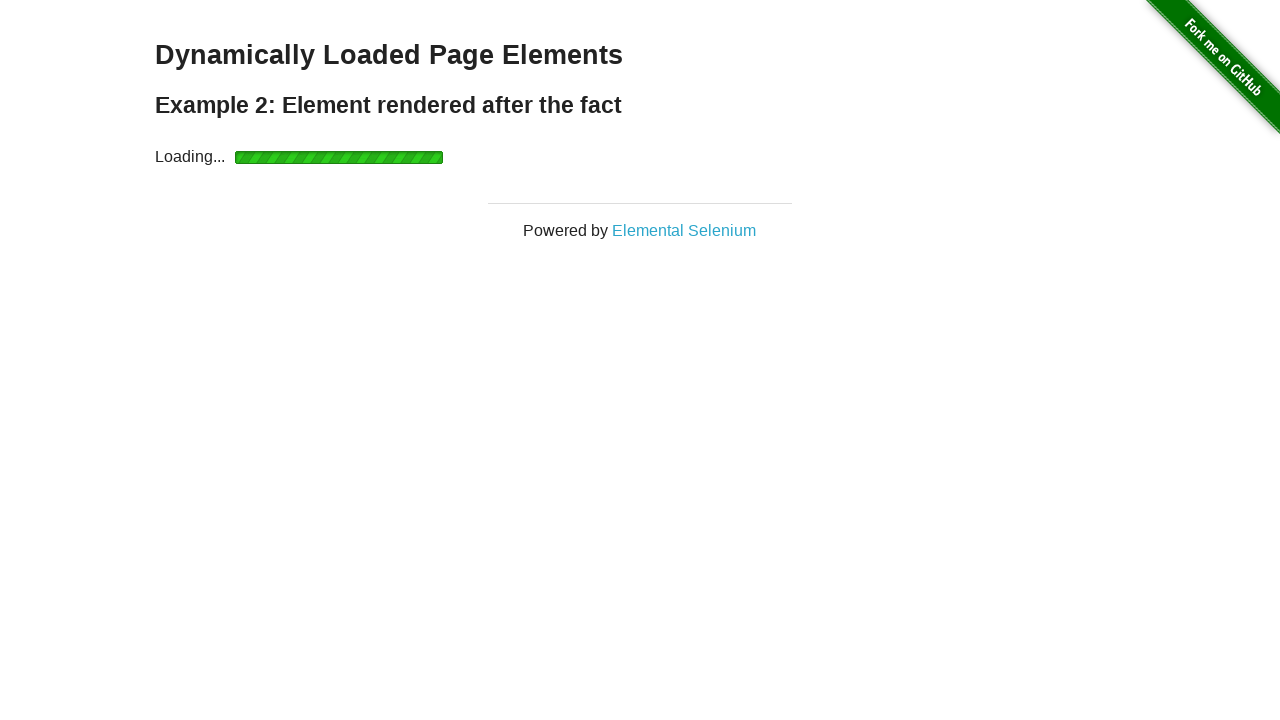

Waited for and verified 'Hello World!' text is visible
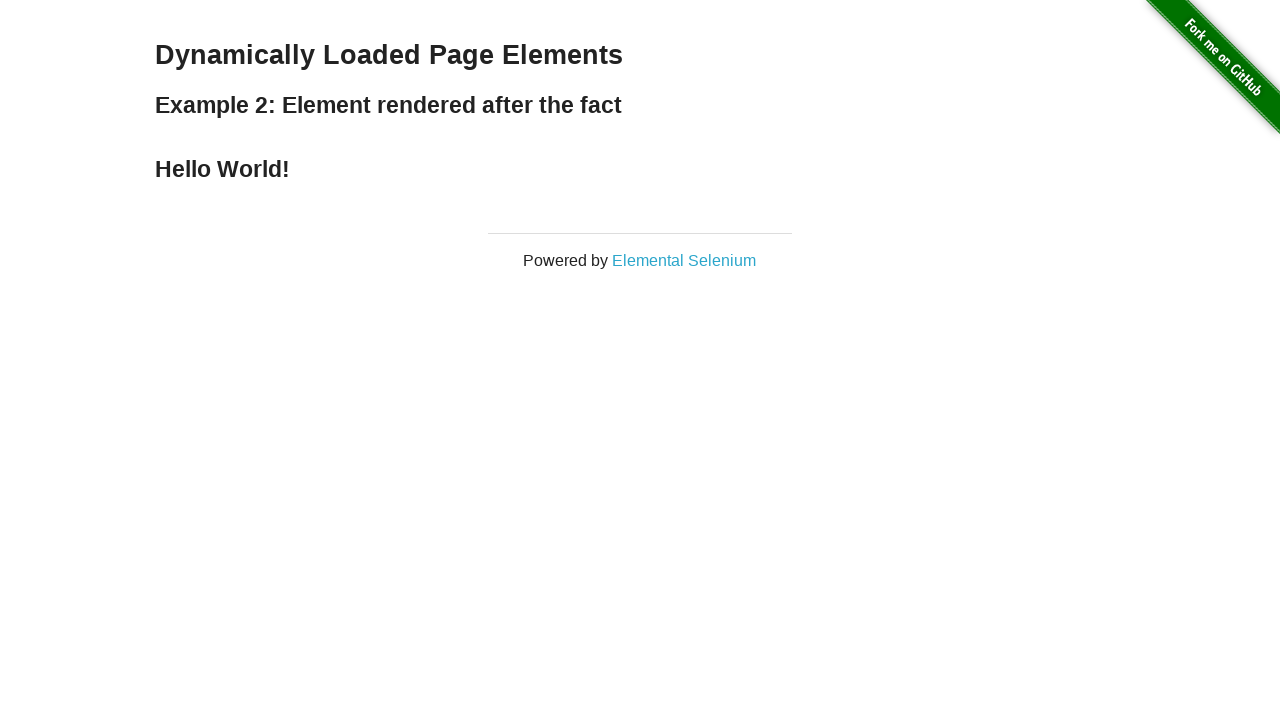

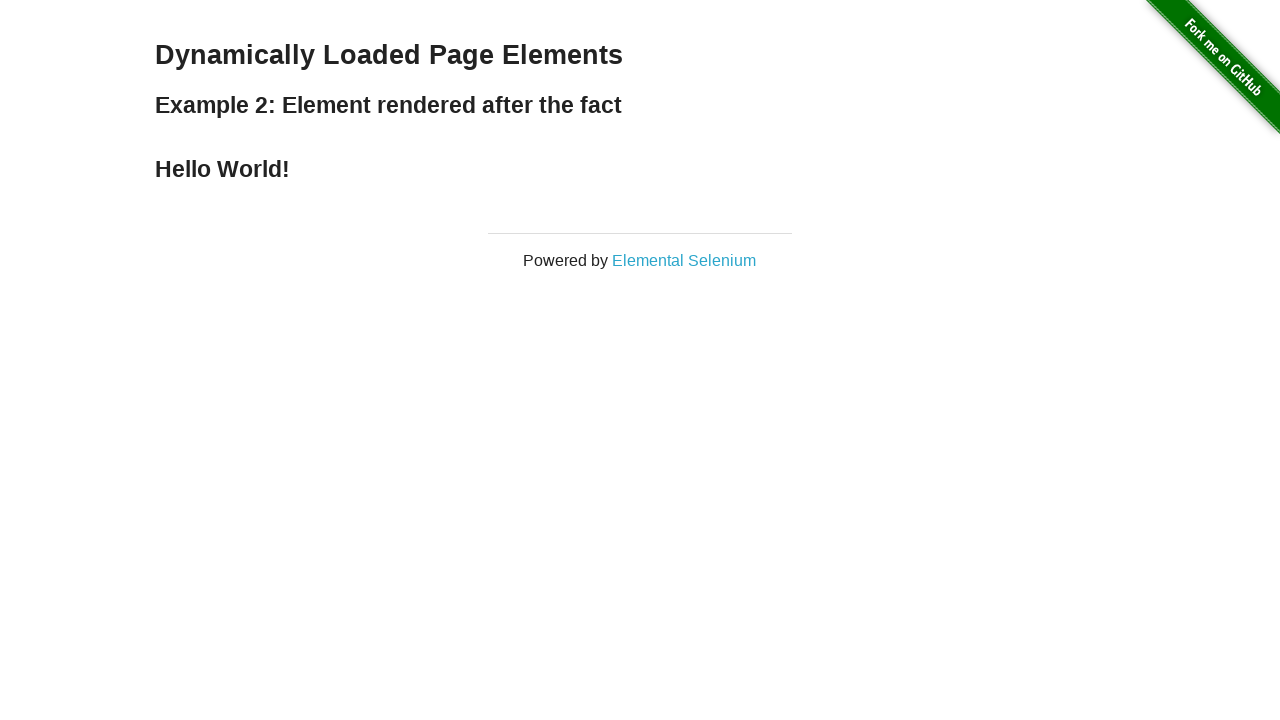